Tests adding multiple todo items to a TodoMVC application and demonstrates using filter and locator methods to find and delete a specific todo item

Starting URL: https://demo.playwright.dev/todomvc/#/

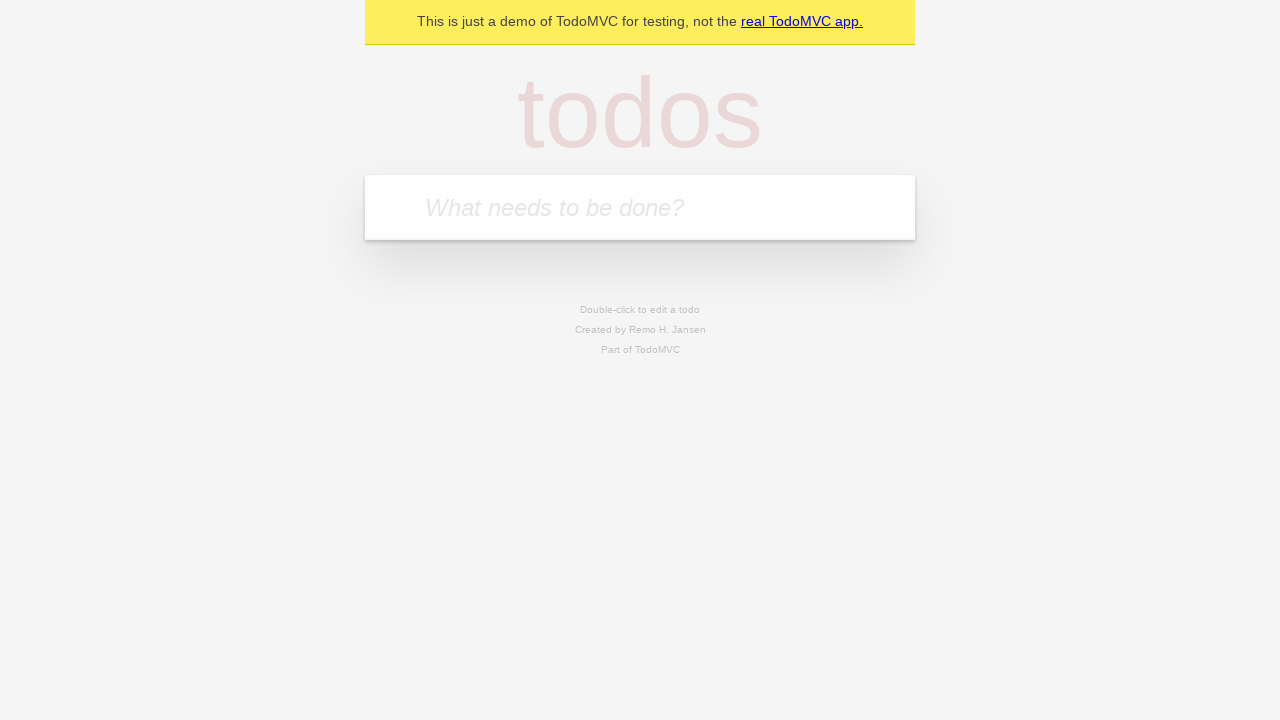

Filled input field with 'Todo 1' on internal:attr=[placeholder="What needs to be done?"i]
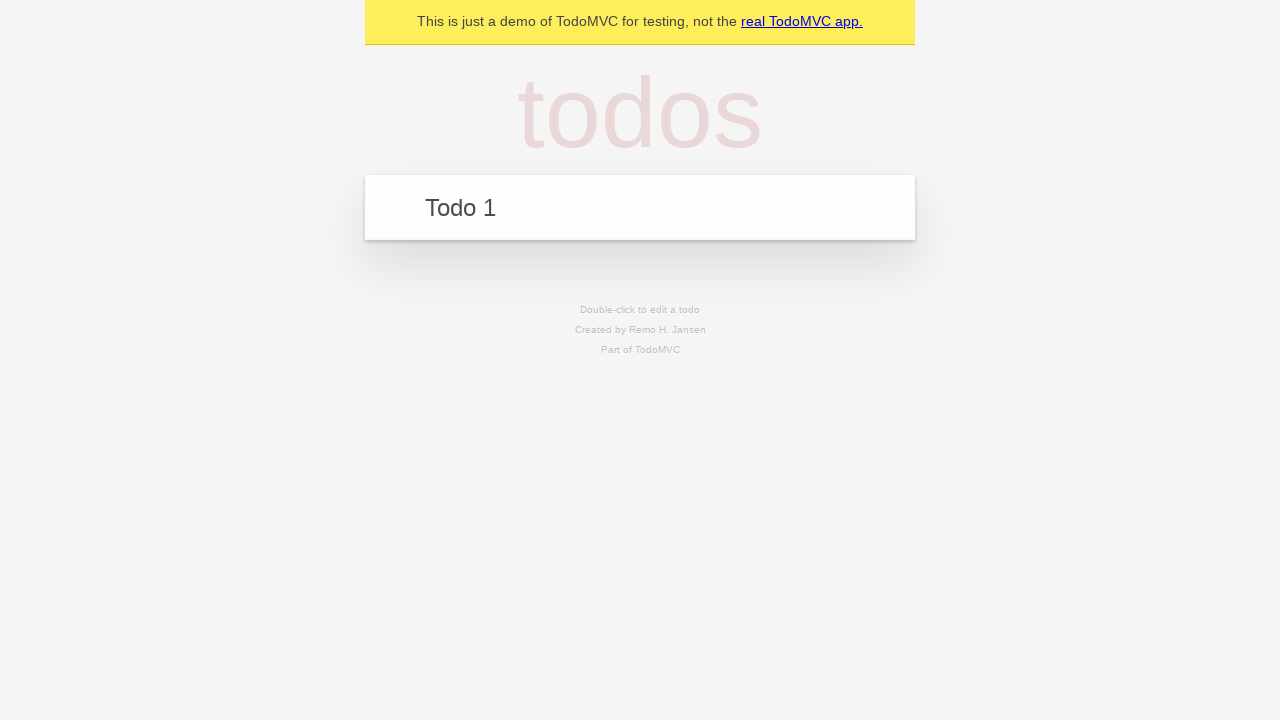

Pressed Enter to add first todo item on internal:attr=[placeholder="What needs to be done?"i]
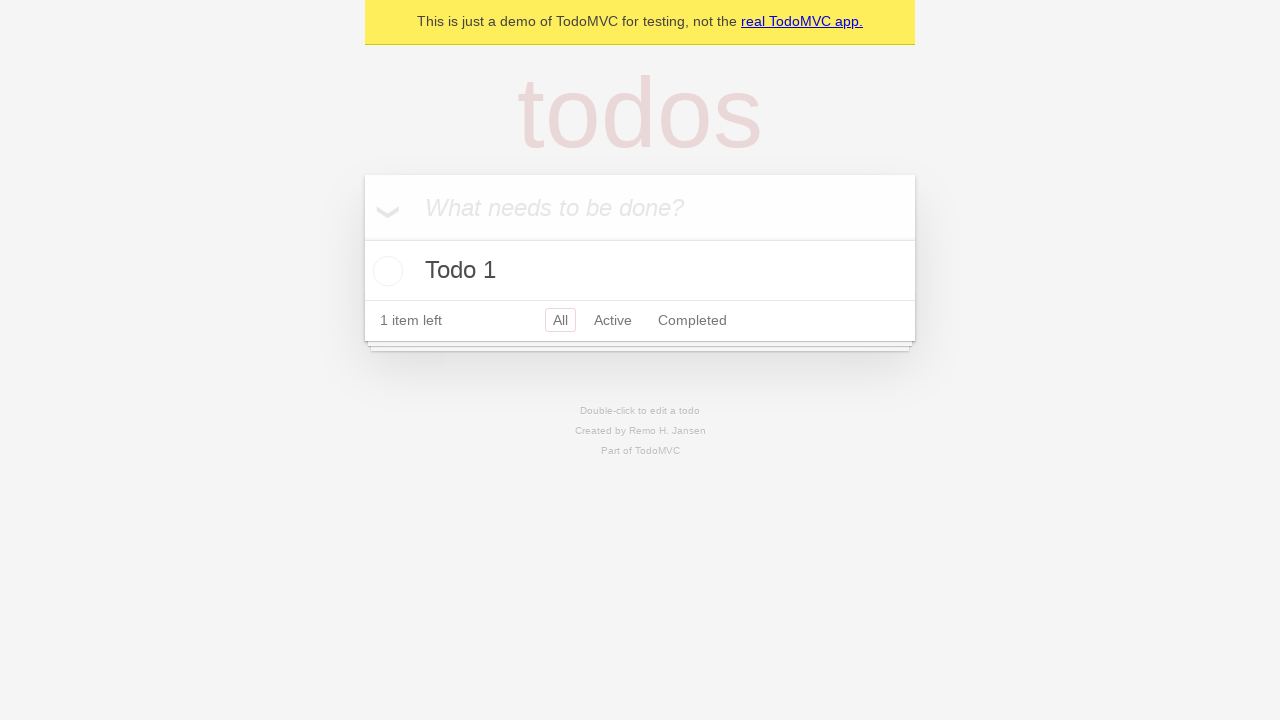

Filled input field with 'Todo 2' on internal:attr=[placeholder="What needs to be done?"i]
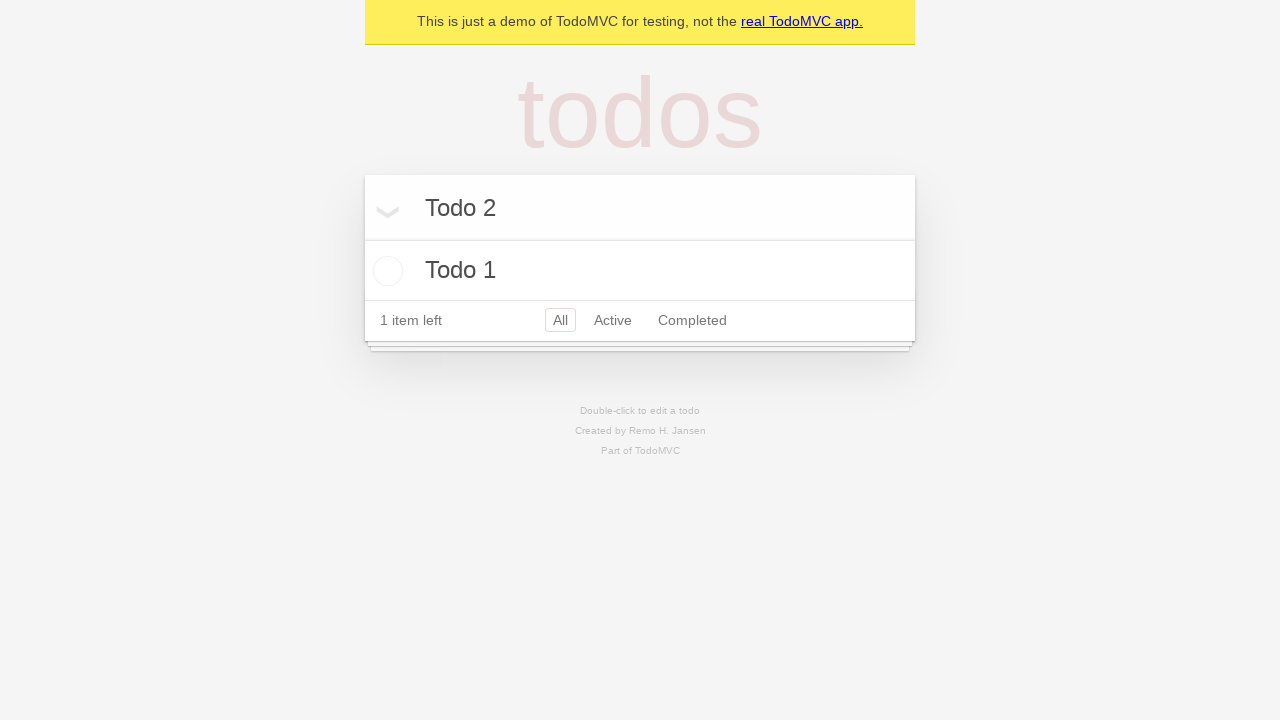

Pressed Enter to add second todo item on internal:attr=[placeholder="What needs to be done?"i]
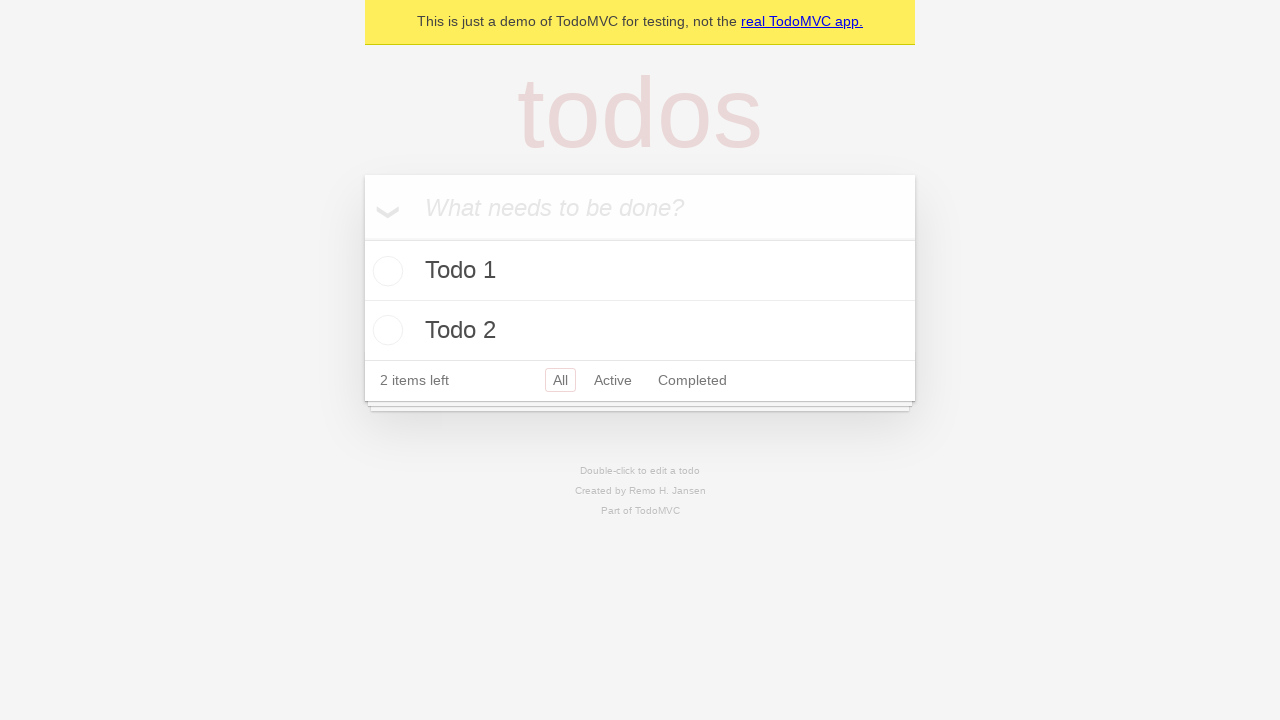

Filled input field with 'Todo 3' on internal:attr=[placeholder="What needs to be done?"i]
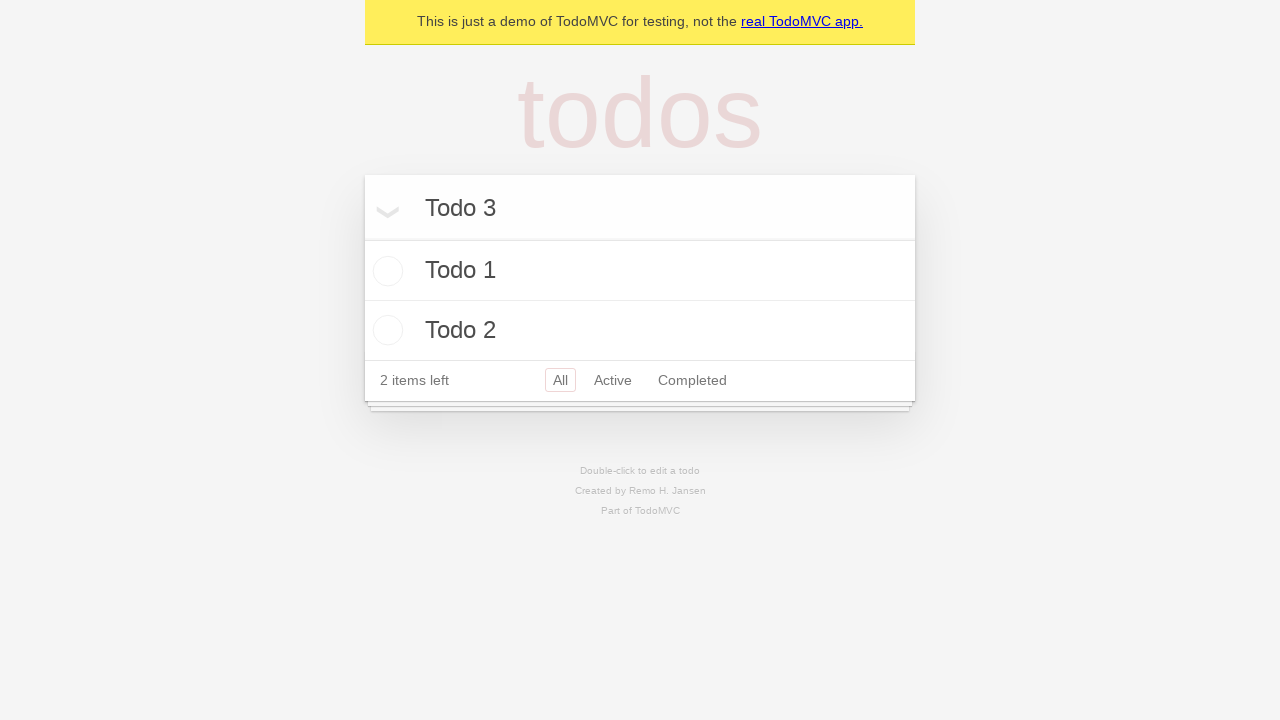

Pressed Enter to add third todo item on internal:attr=[placeholder="What needs to be done?"i]
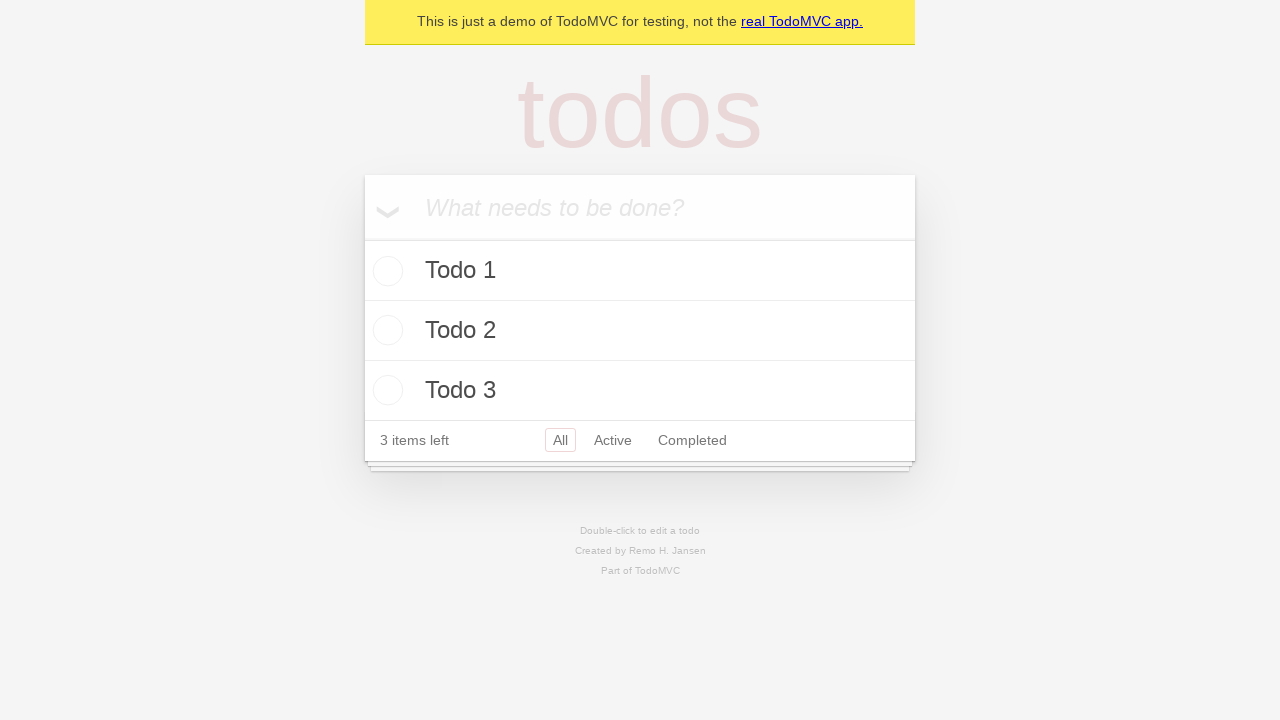

Located todo item containing 'Todo 1' using filter() and locator()
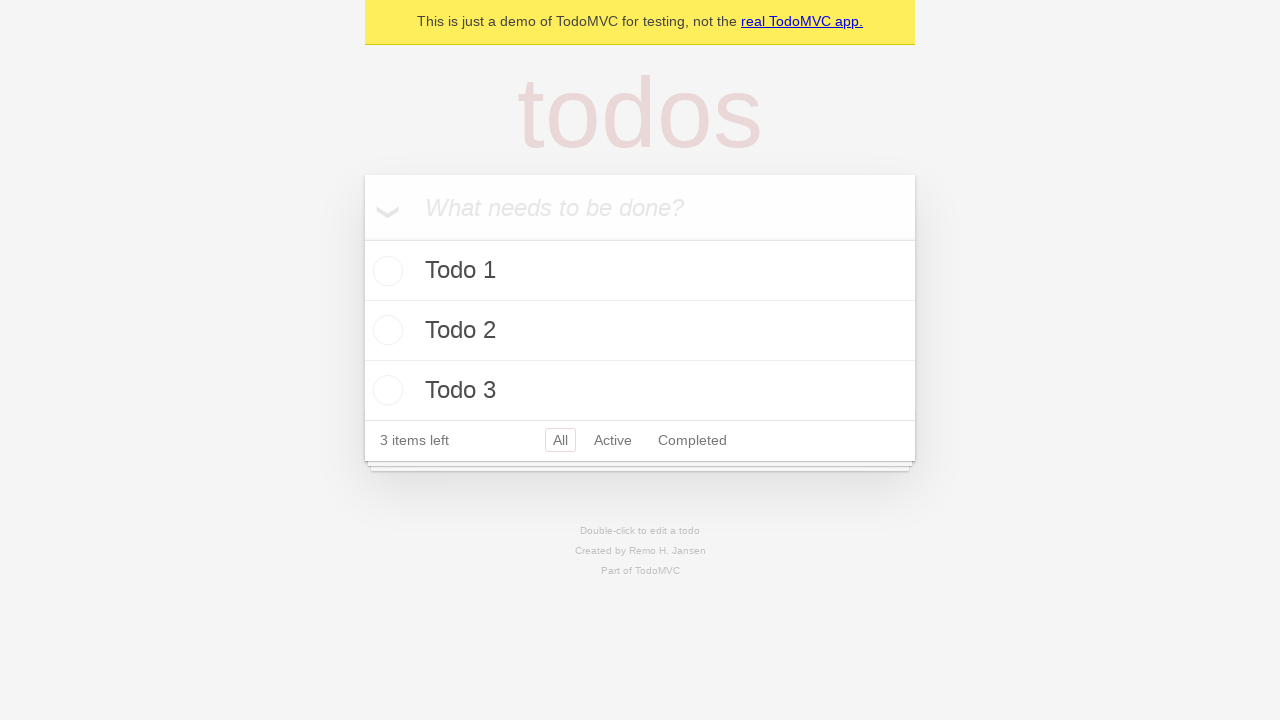

Hovered over 'Todo 1' item to reveal delete button at (640, 271) on li >> internal:has-text="Todo 1"i
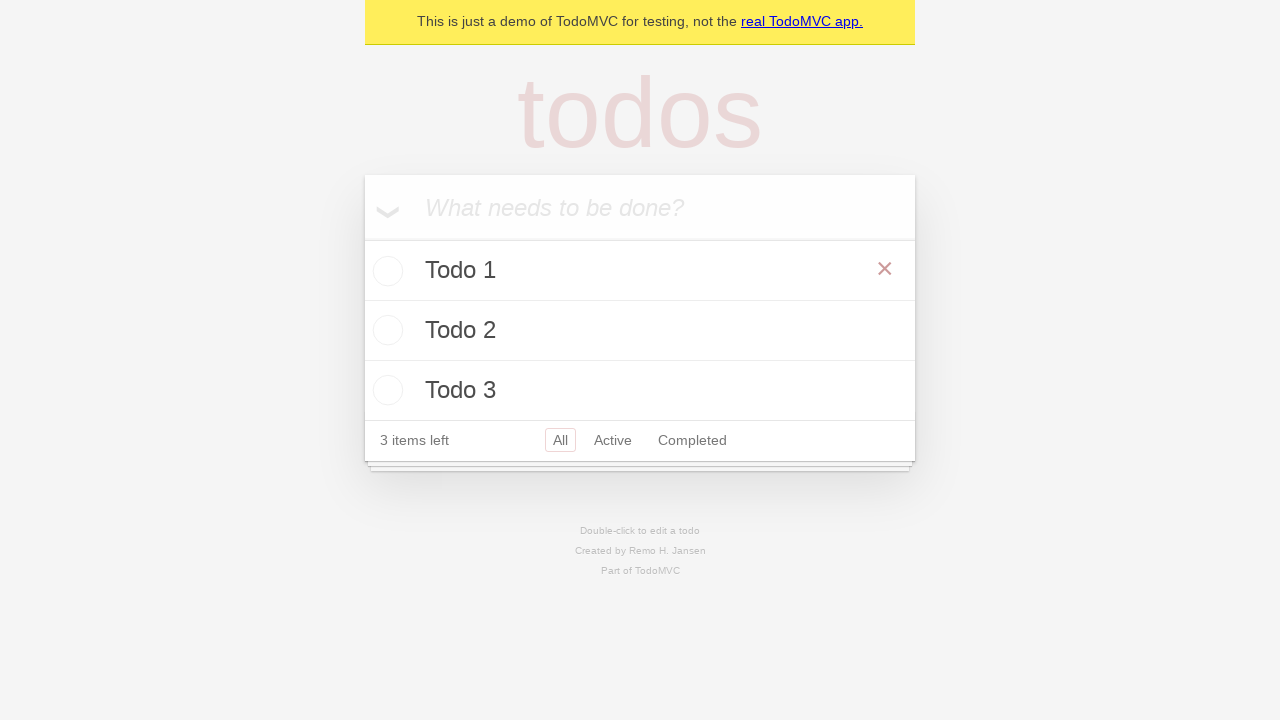

Clicked delete button to remove 'Todo 1' from the list at (885, 269) on li >> internal:has-text="Todo 1"i >> button.destroy
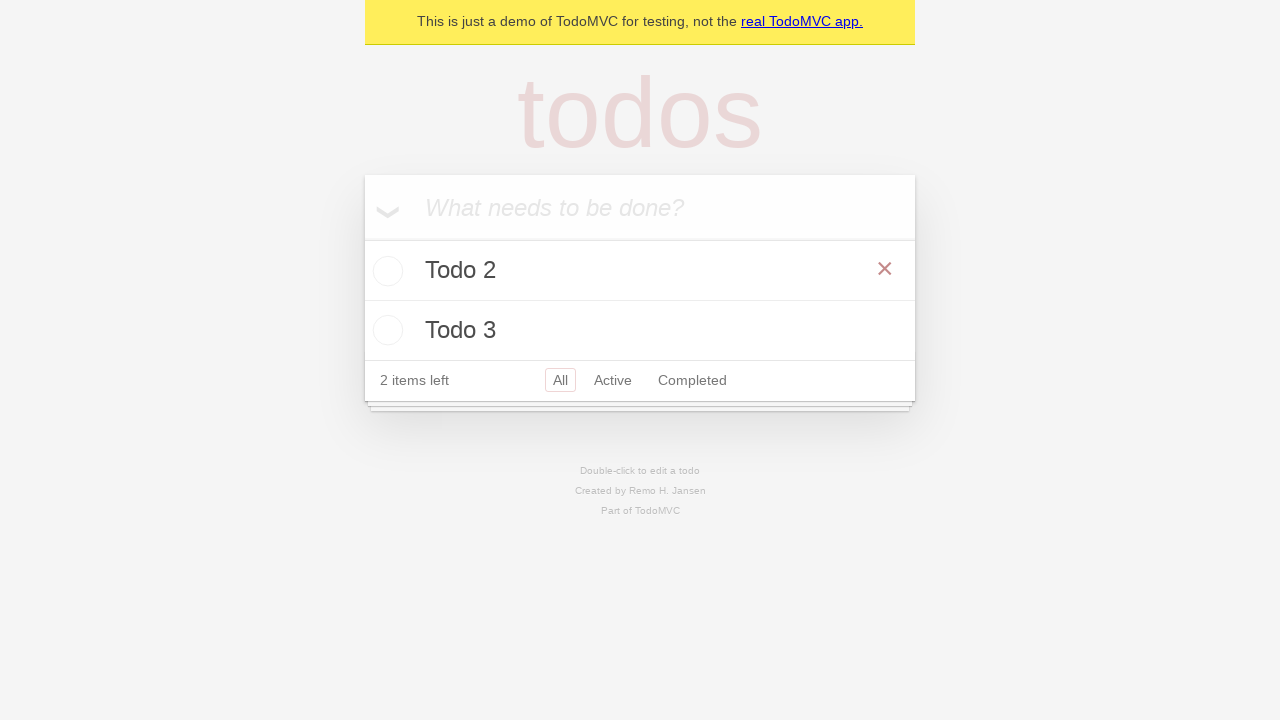

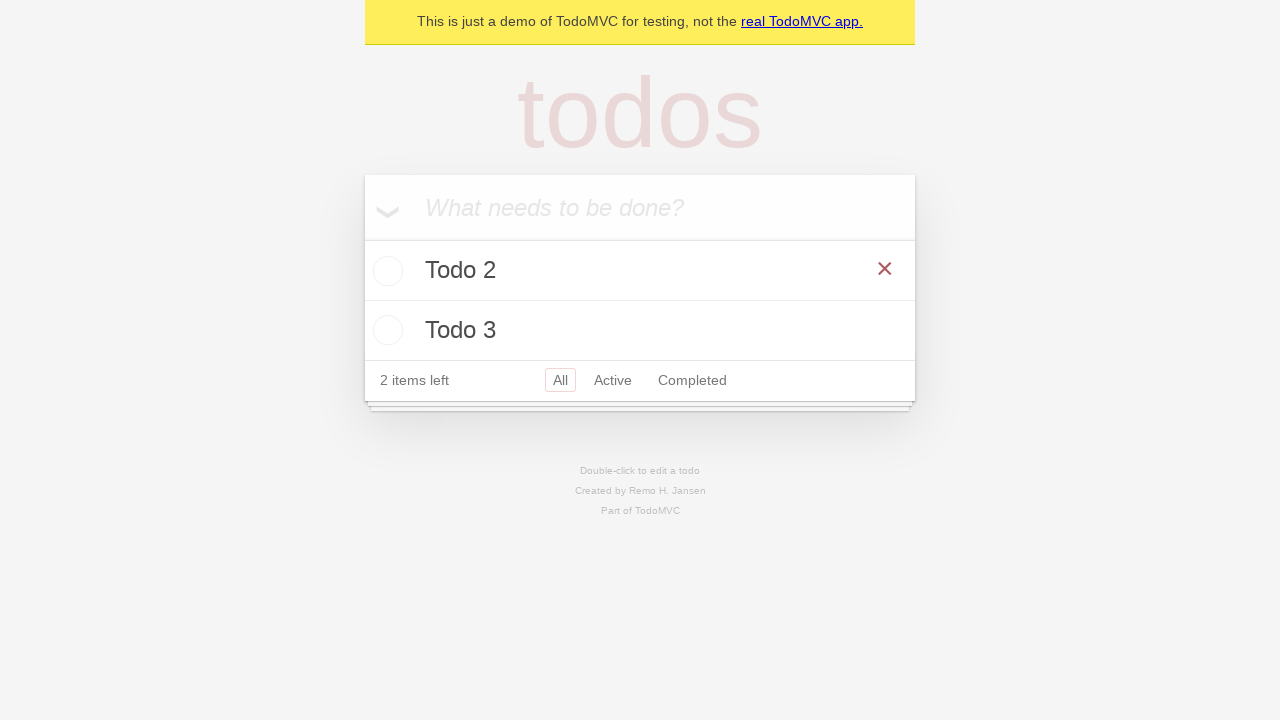